Tests auto-wait functionality with various delay timings

Starting URL: http://www.uitestingplayground.com/

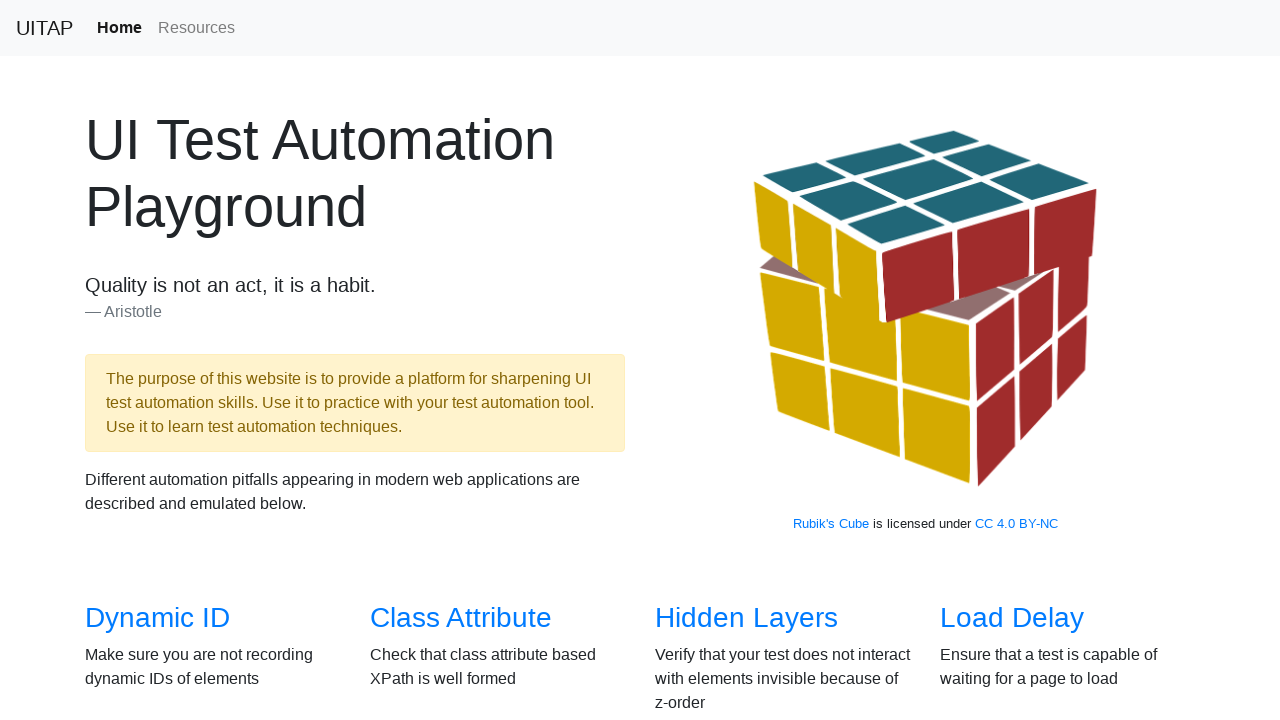

Clicked on Auto Wait link at (716, 501) on internal:role=link[name="Auto Wait"i]
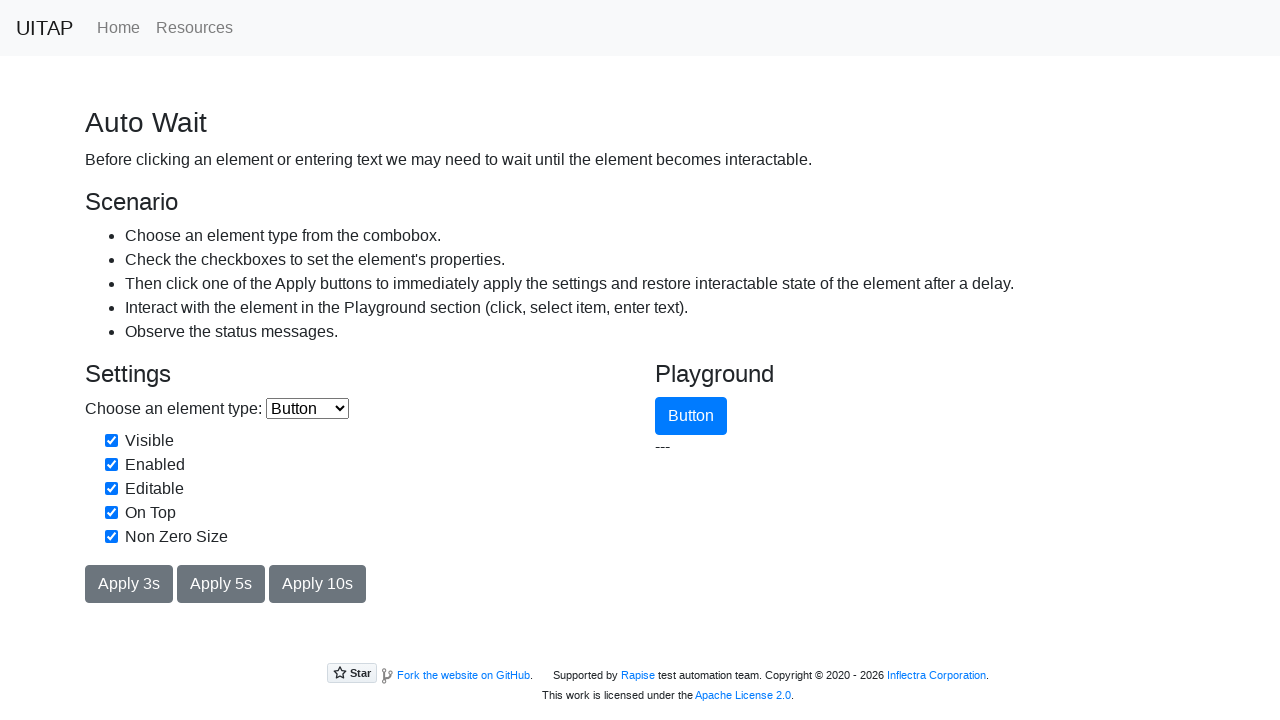

Applied 3 second delay at (129, 584) on internal:role=button[name="Apply 3s"i]
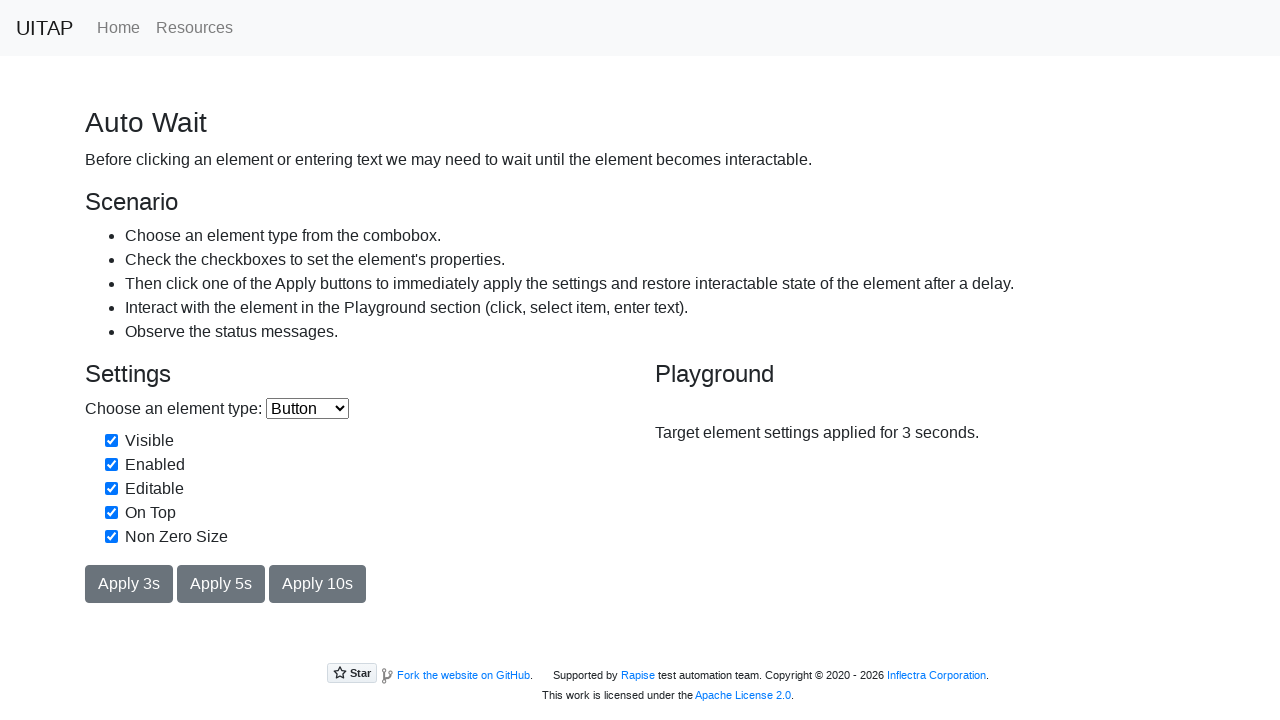

Clicked button after 3 second delay at (691, 416) on internal:role=button[name="Button"i]
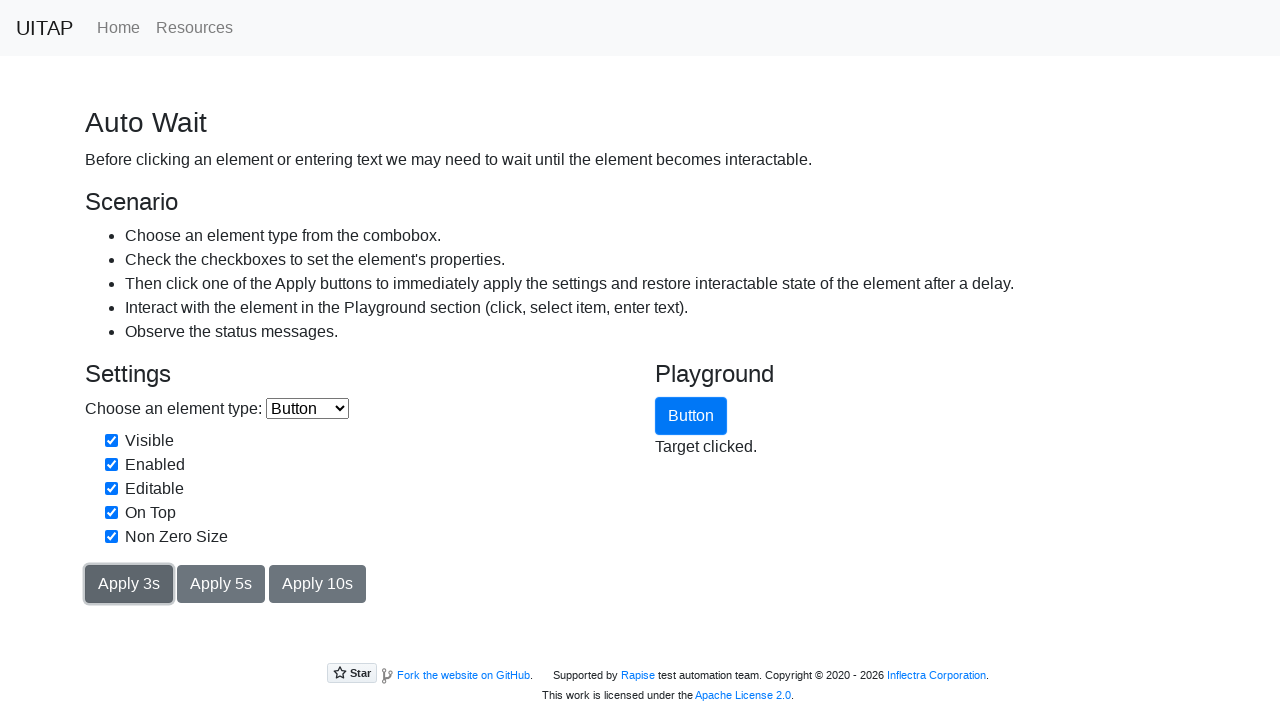

Applied 5 second delay at (221, 584) on internal:role=button[name="Apply 5s"i]
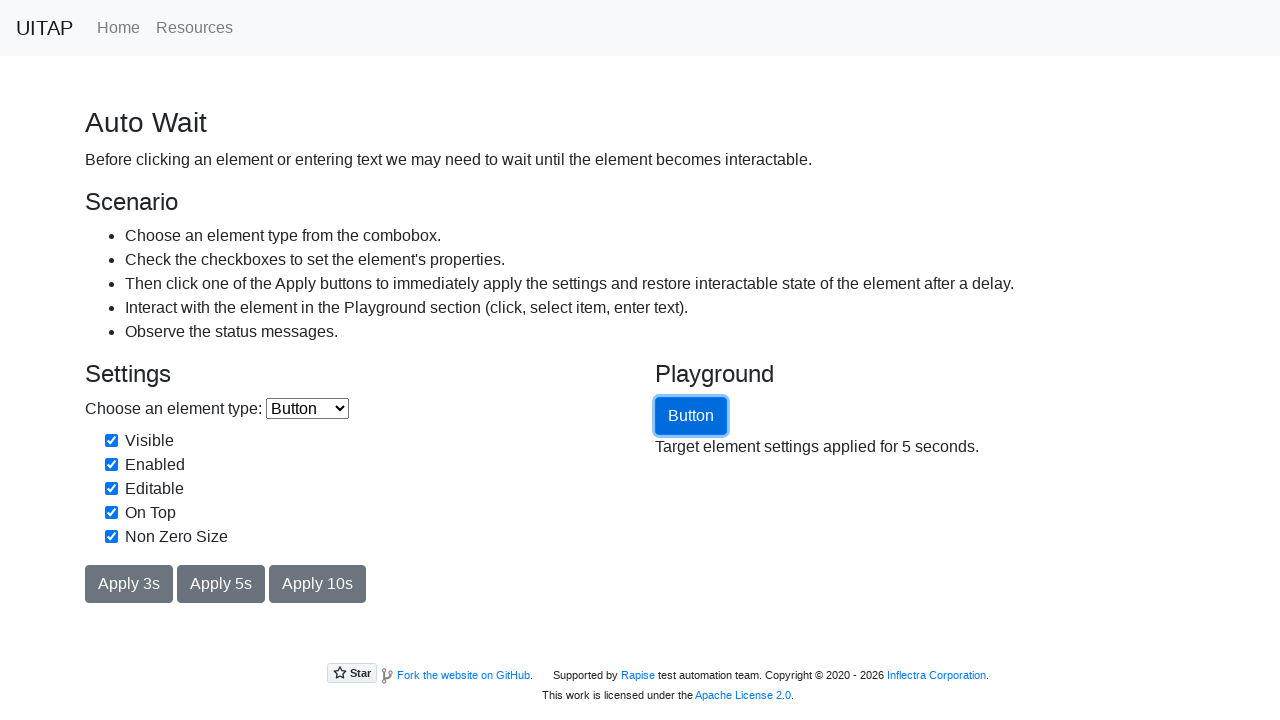

Clicked button after 5 second delay at (691, 416) on internal:role=button[name="Button"i]
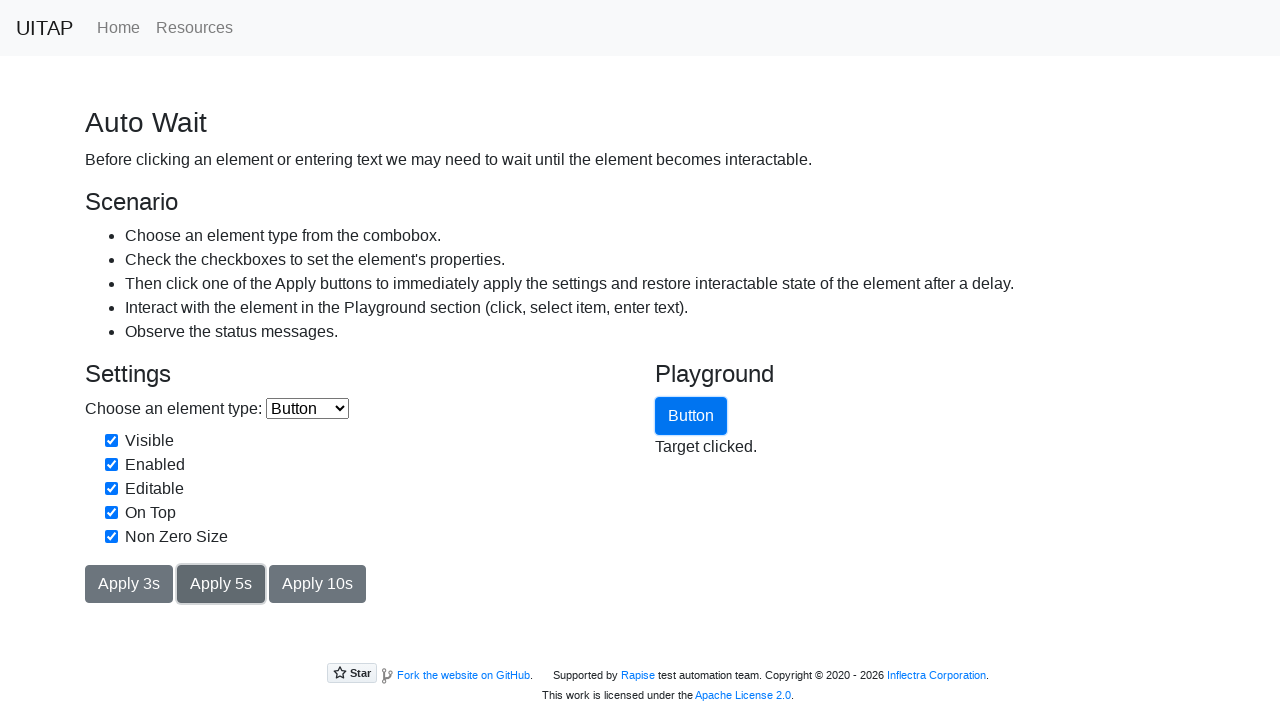

Applied 10 second delay at (318, 584) on internal:role=button[name="Apply 10s"i]
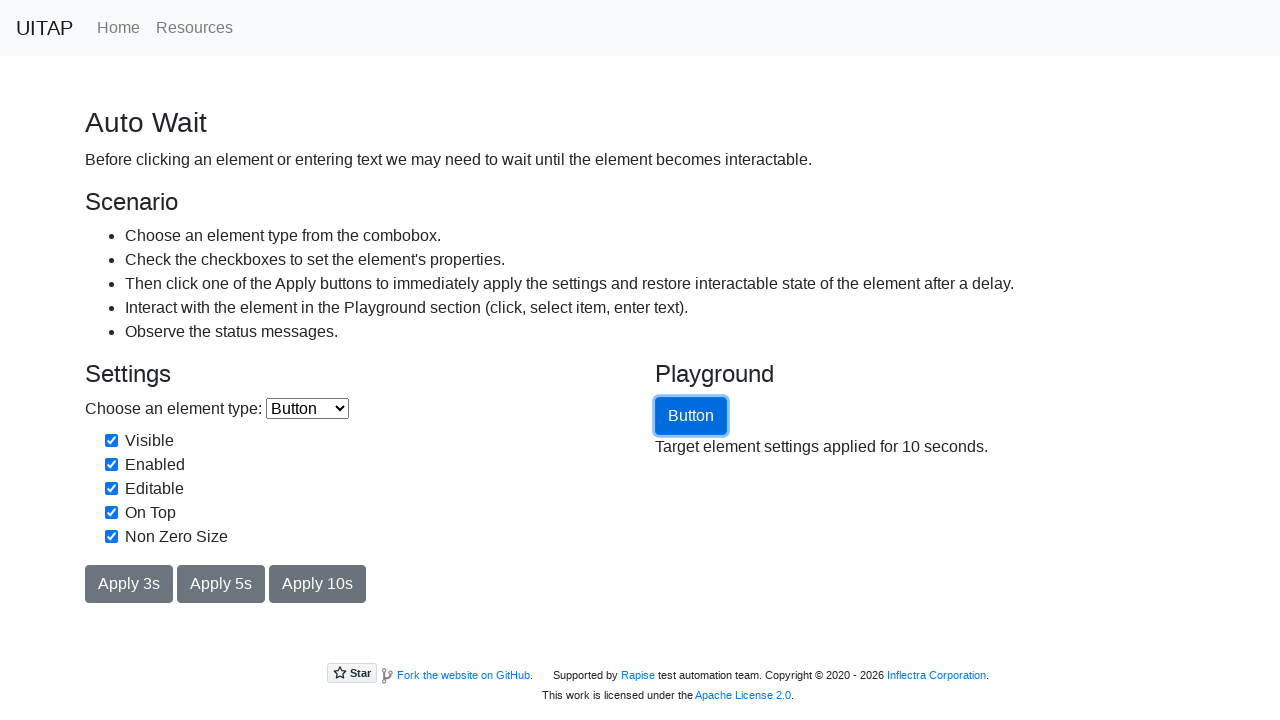

Clicked button after 10 second delay at (691, 416) on internal:role=button[name="Button"i]
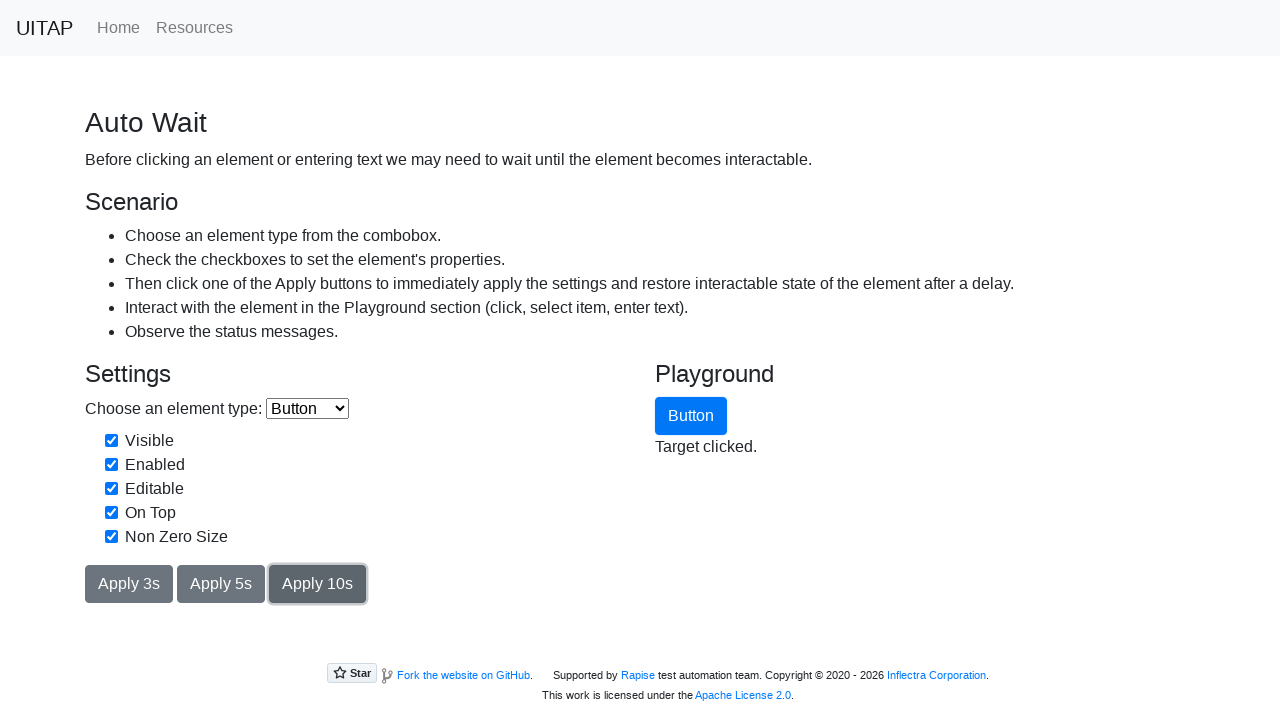

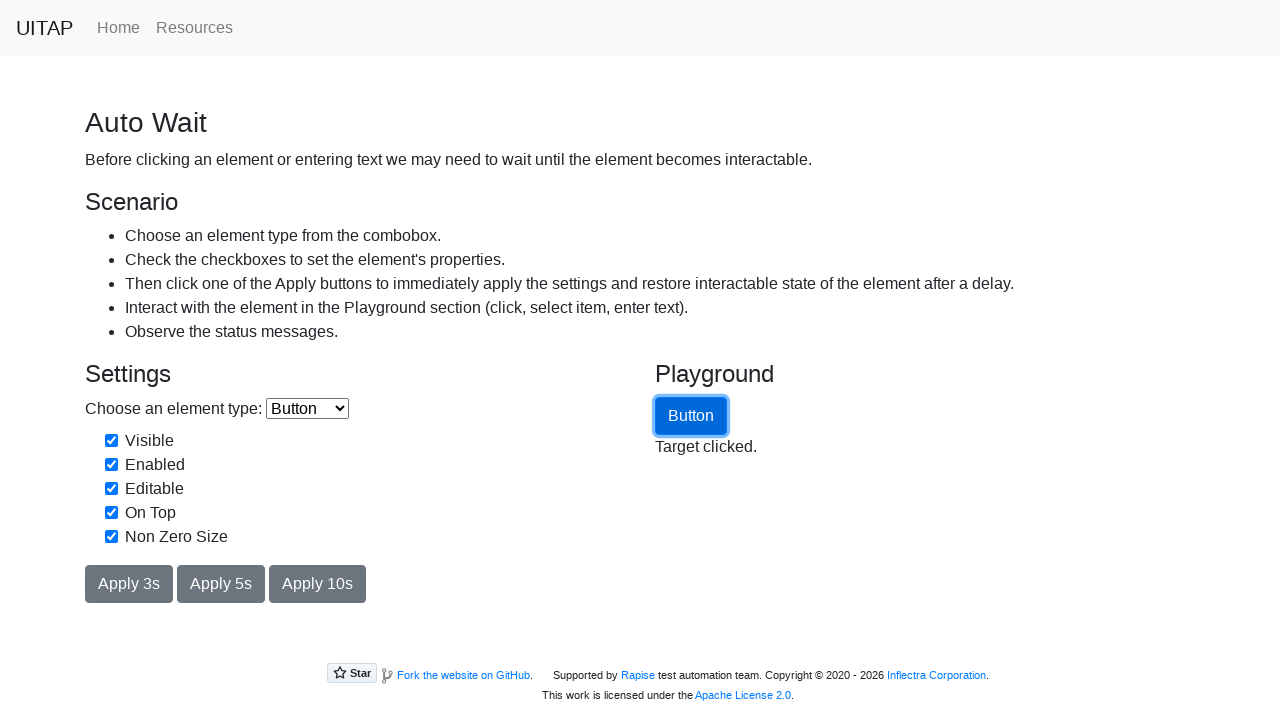